Tests clicking on a dynamically appearing button after waiting for it to become visible

Starting URL: https://demoqa.com/dynamic-properties

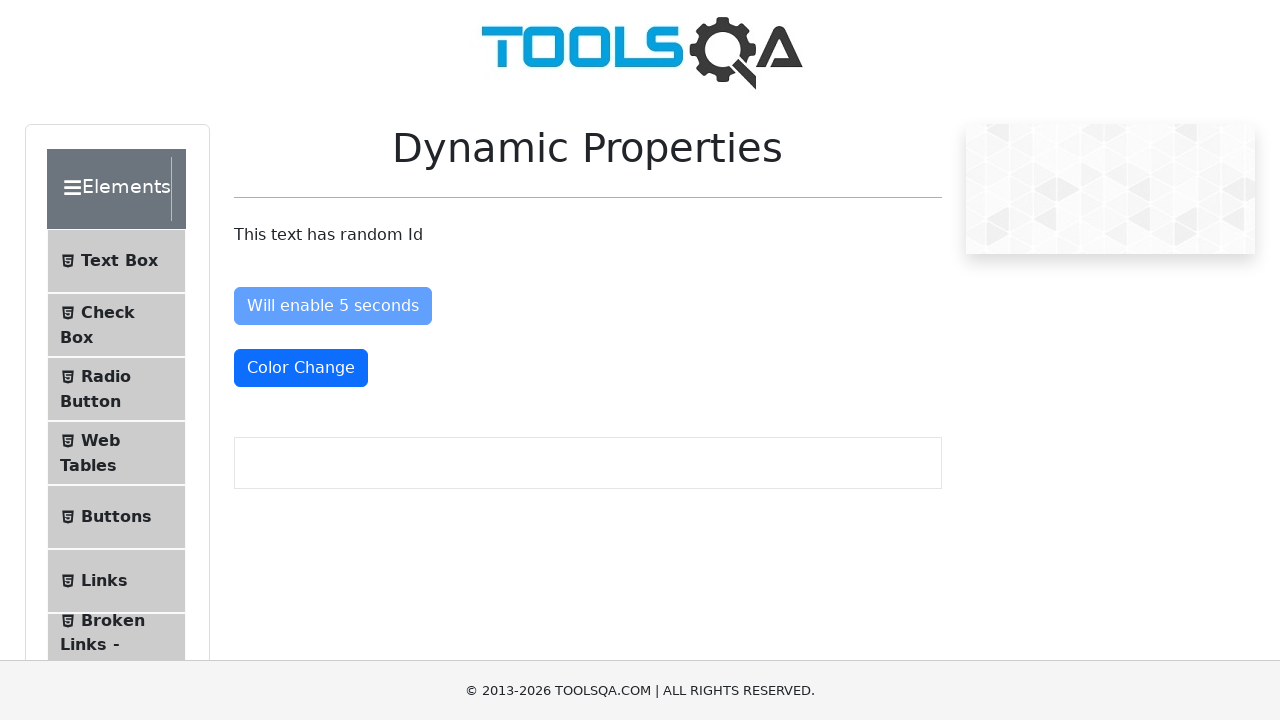

Navigated to dynamic properties test page
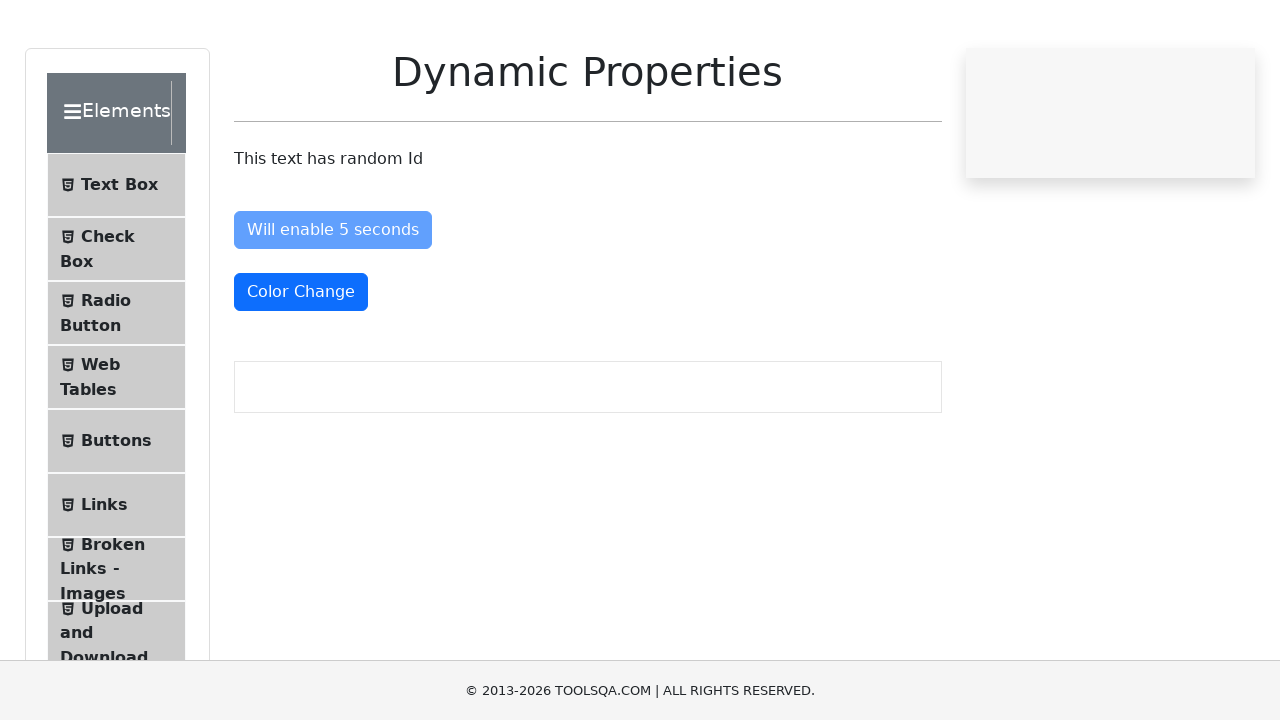

Waited for 'Visible After 5 Seconds' button to become visible
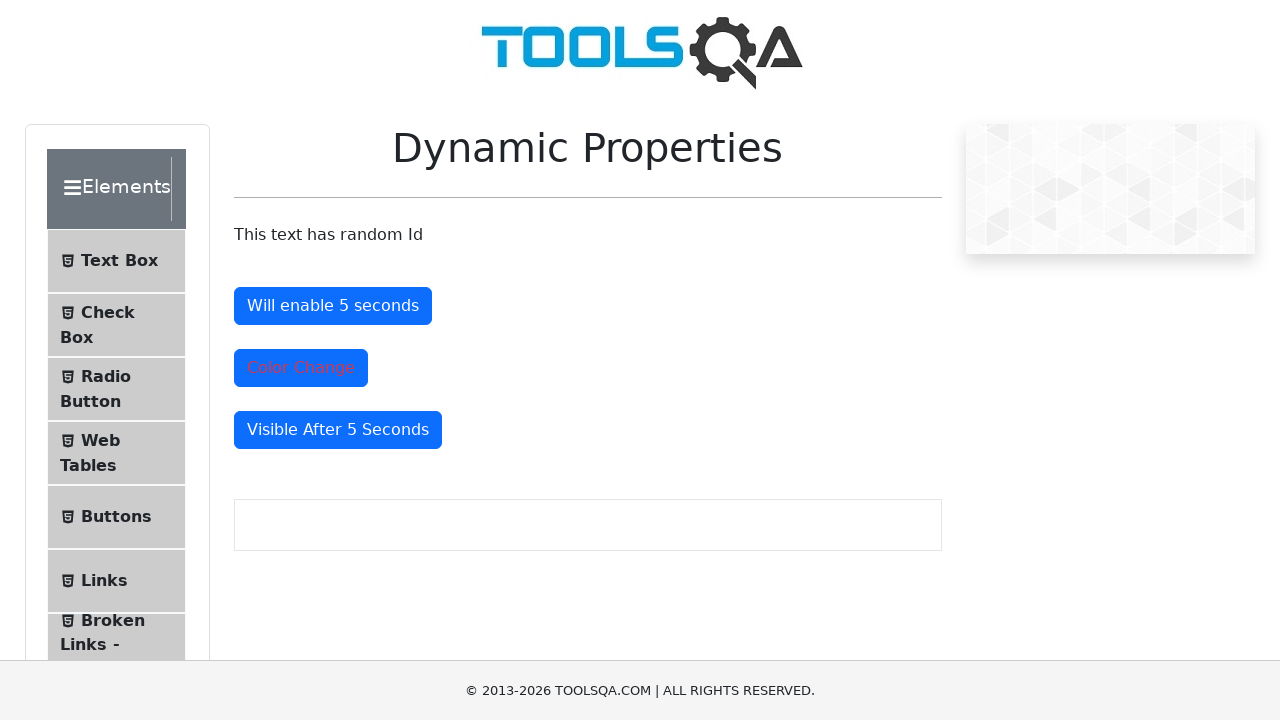

Clicked the 'Visible After 5 Seconds' button at (338, 430) on #visibleAfter
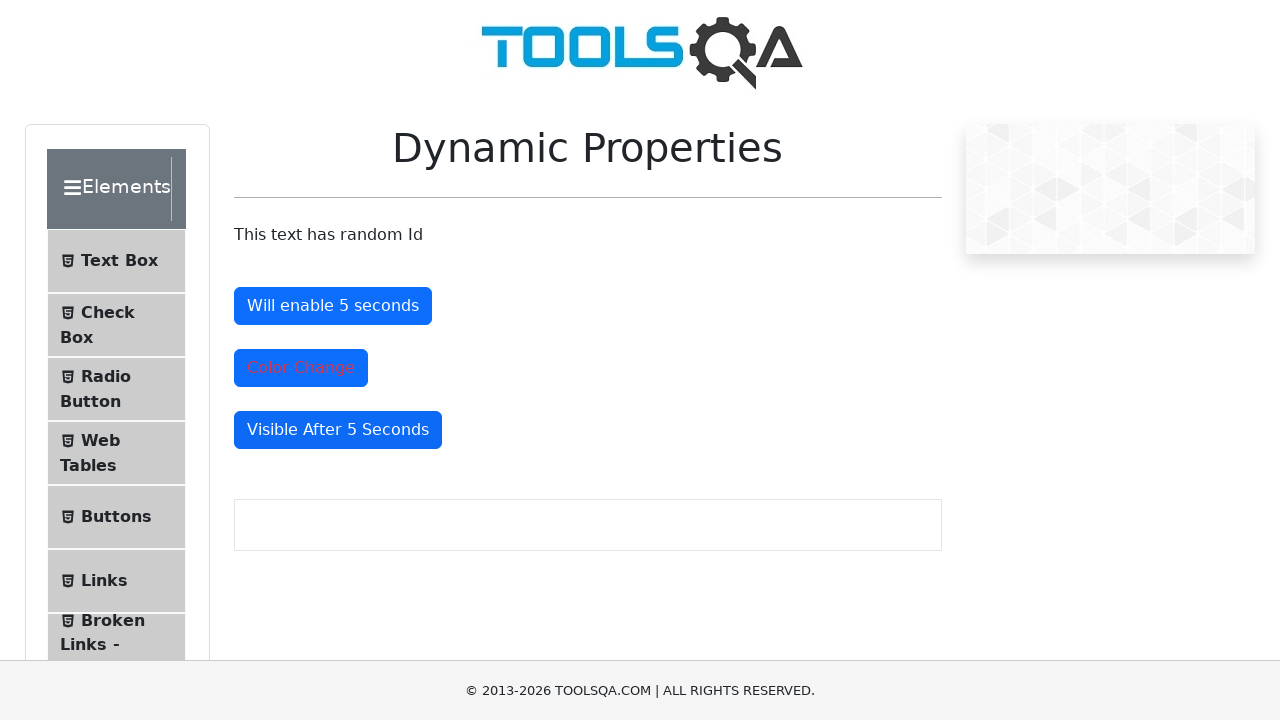

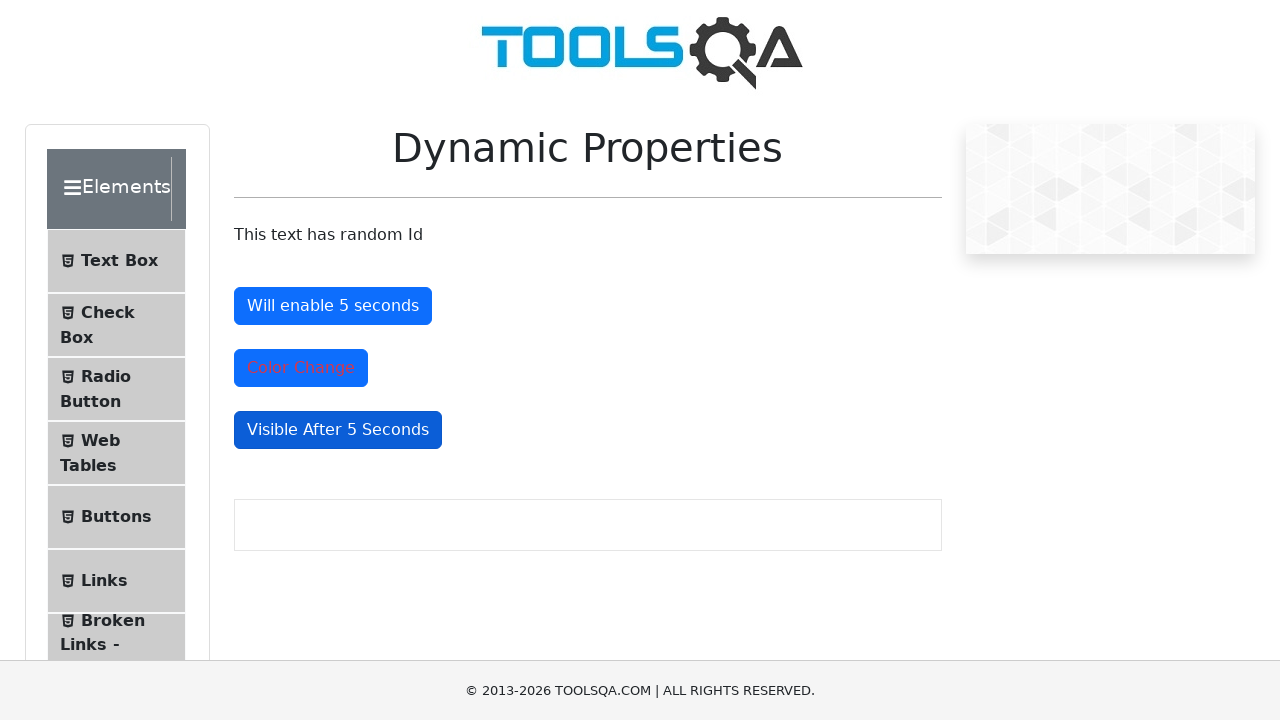